Tests adding multiple products to cart by searching for 'ca' and clicking ADD TO CART on all 4 resulting products

Starting URL: https://rahulshettyacademy.com/seleniumPractise/#/

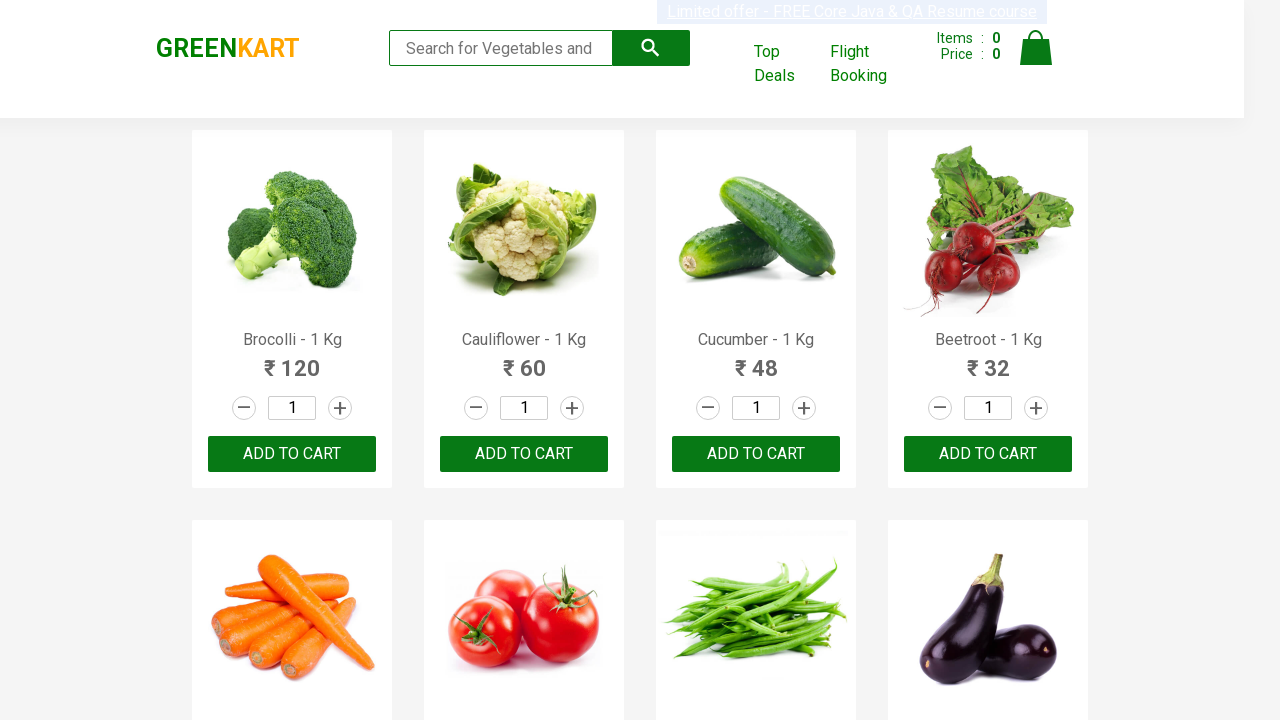

Filled search box with 'ca' on .search-keyword
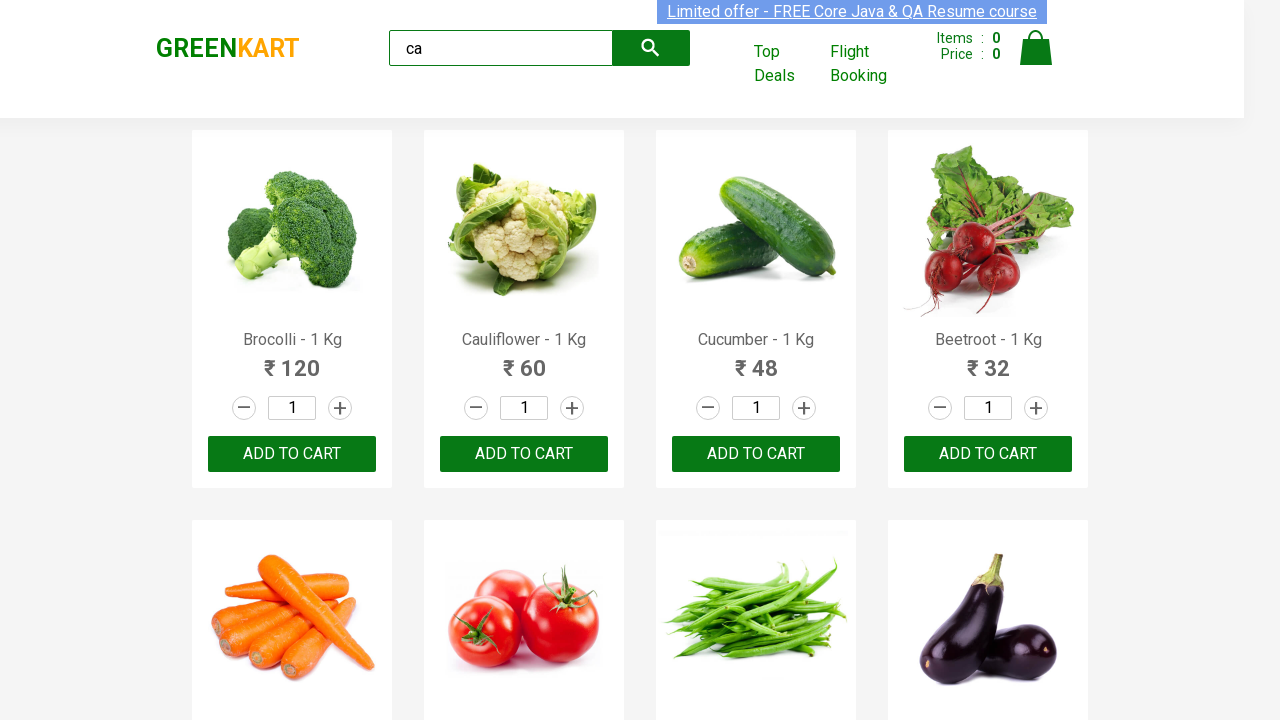

Clicked search button at (651, 48) on .search-button
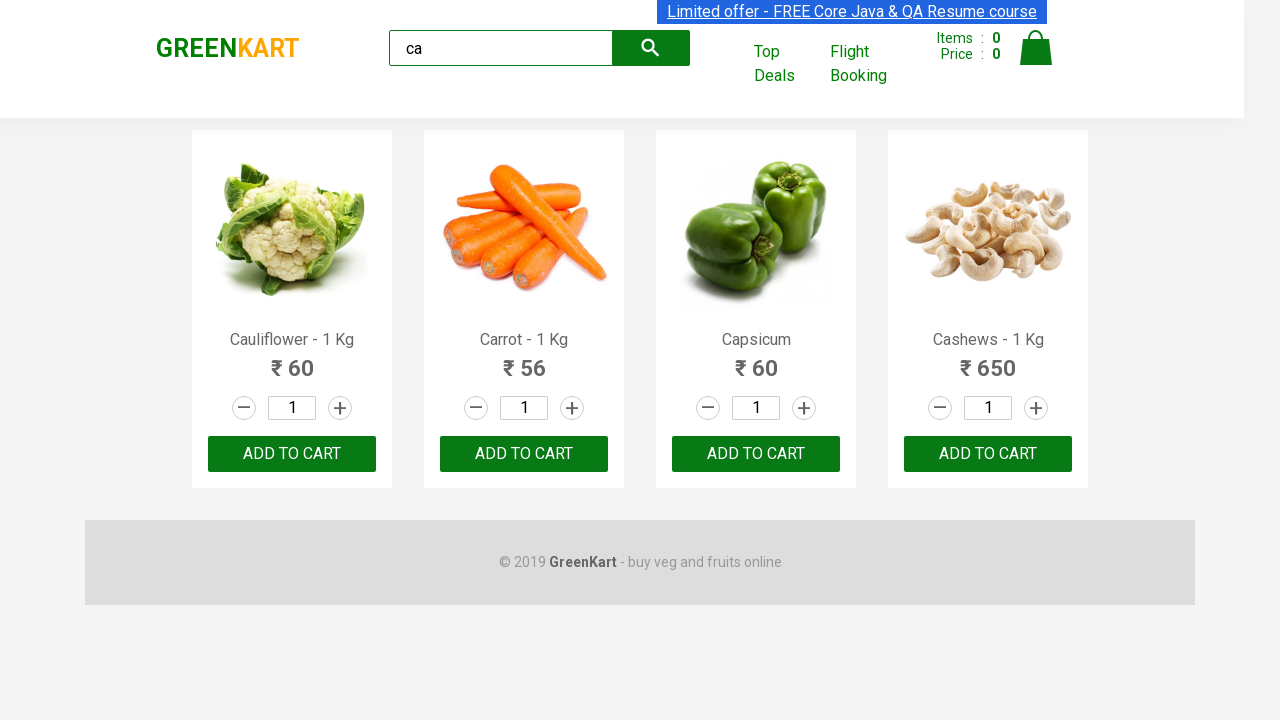

Search results loaded with products
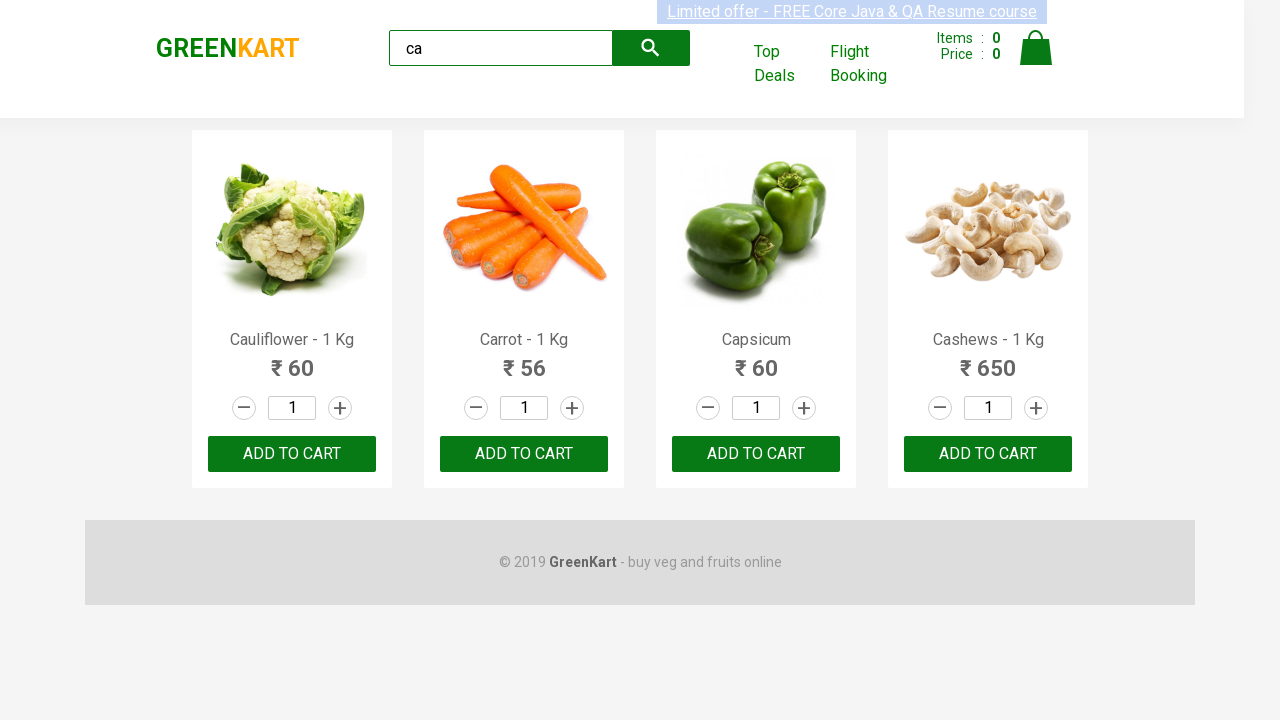

Clicked ADD TO CART for product 1 at (292, 454) on .products .product >> nth=0 >> button >> internal:has-text="ADD TO CART"i
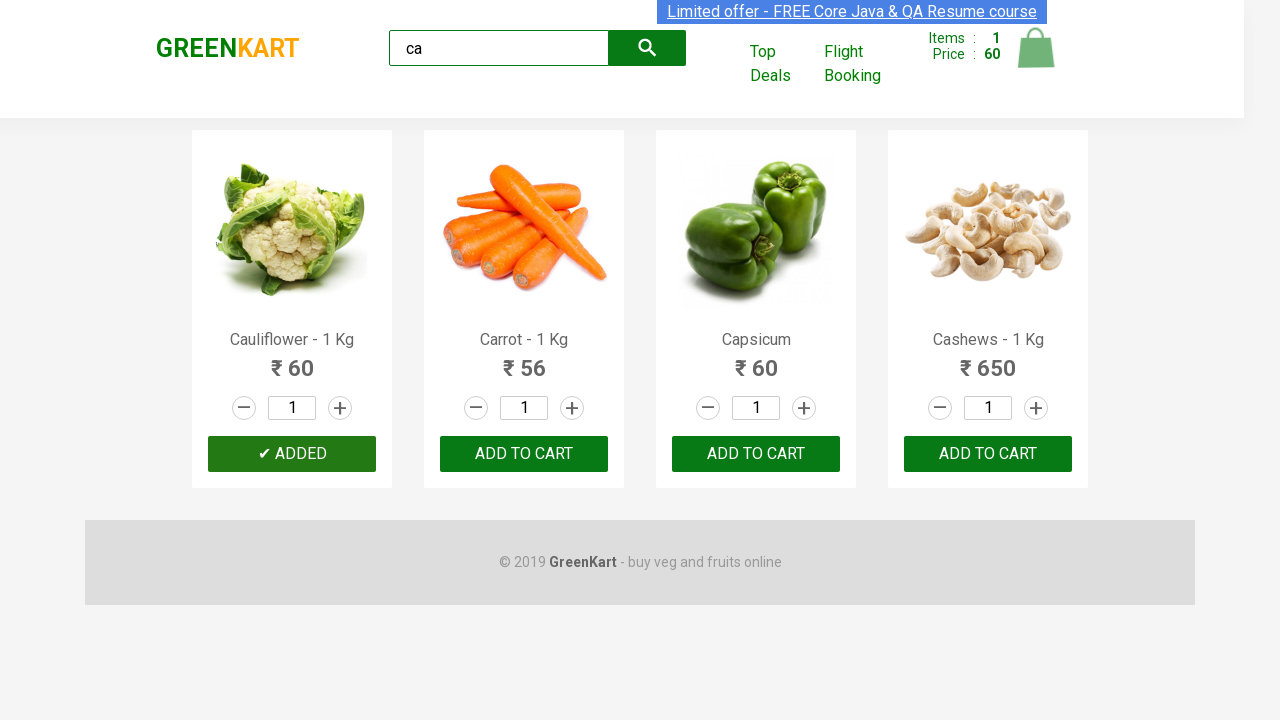

Clicked ADD TO CART for product 2 at (524, 454) on .products .product >> nth=1 >> button >> internal:has-text="ADD TO CART"i
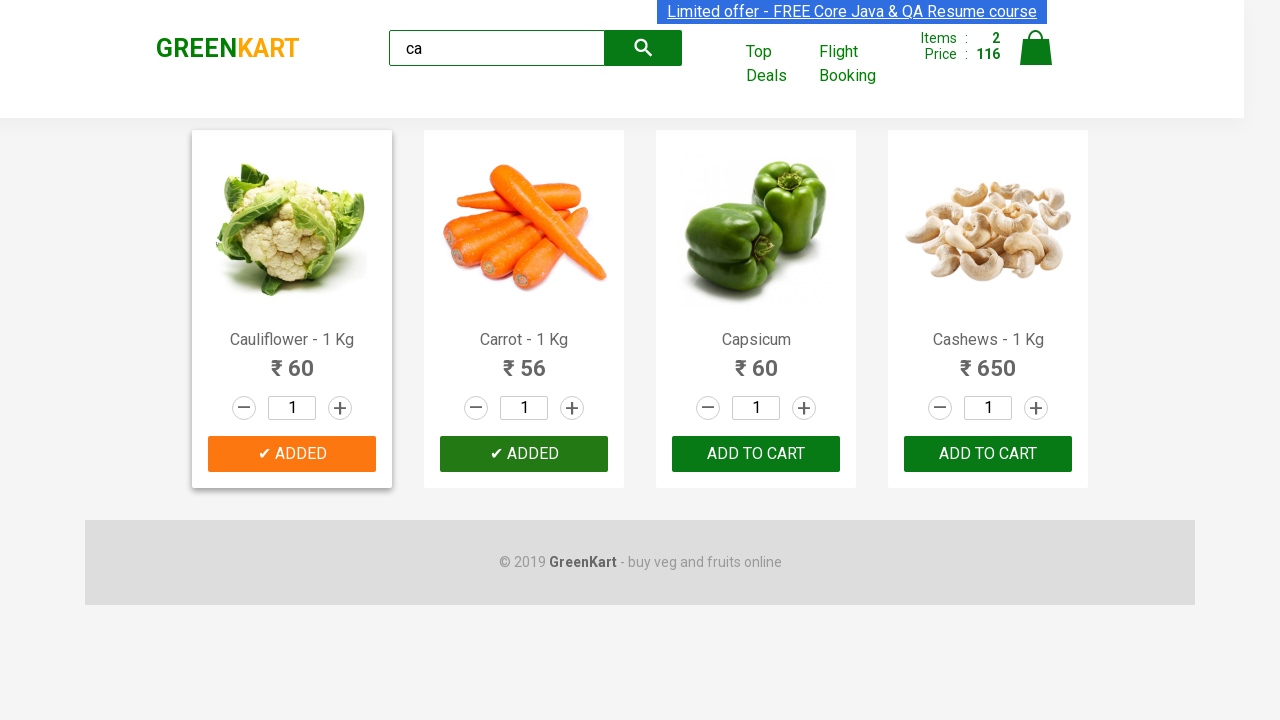

Clicked ADD TO CART for product 3 at (756, 454) on .products .product >> nth=2 >> button >> internal:has-text="ADD TO CART"i
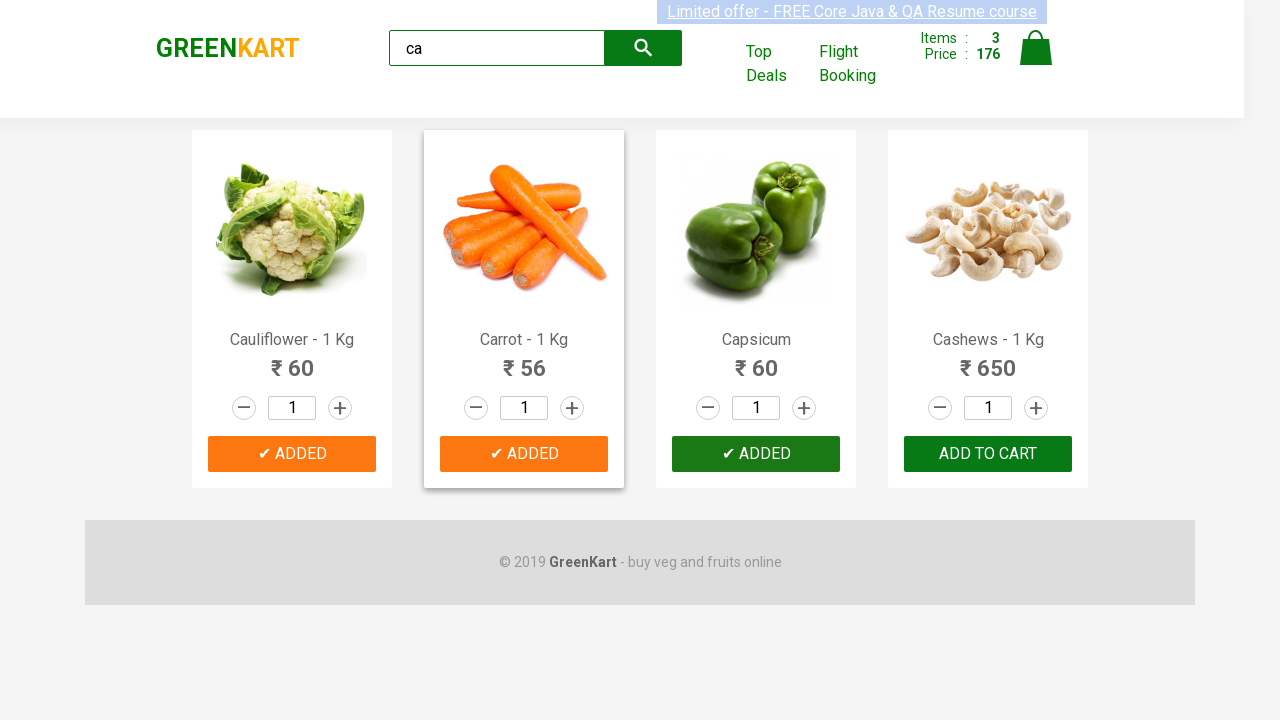

Clicked ADD TO CART for product 4 at (988, 454) on .products .product >> nth=3 >> button >> internal:has-text="ADD TO CART"i
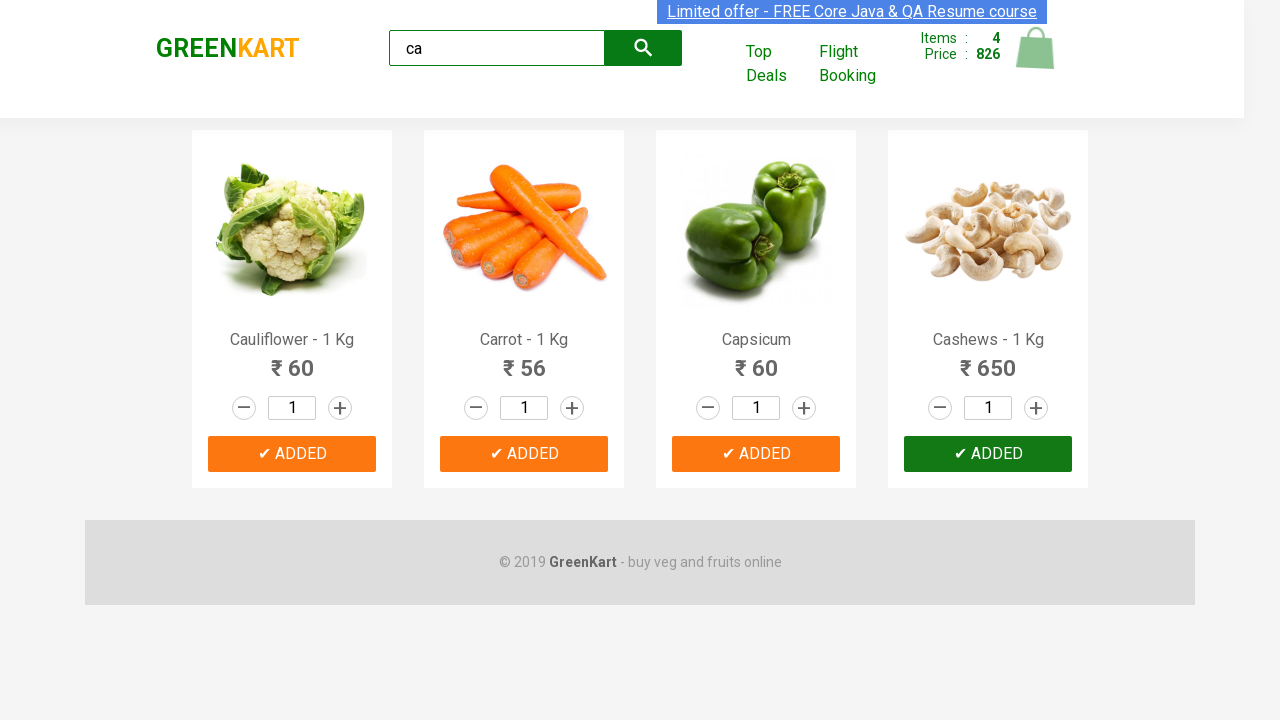

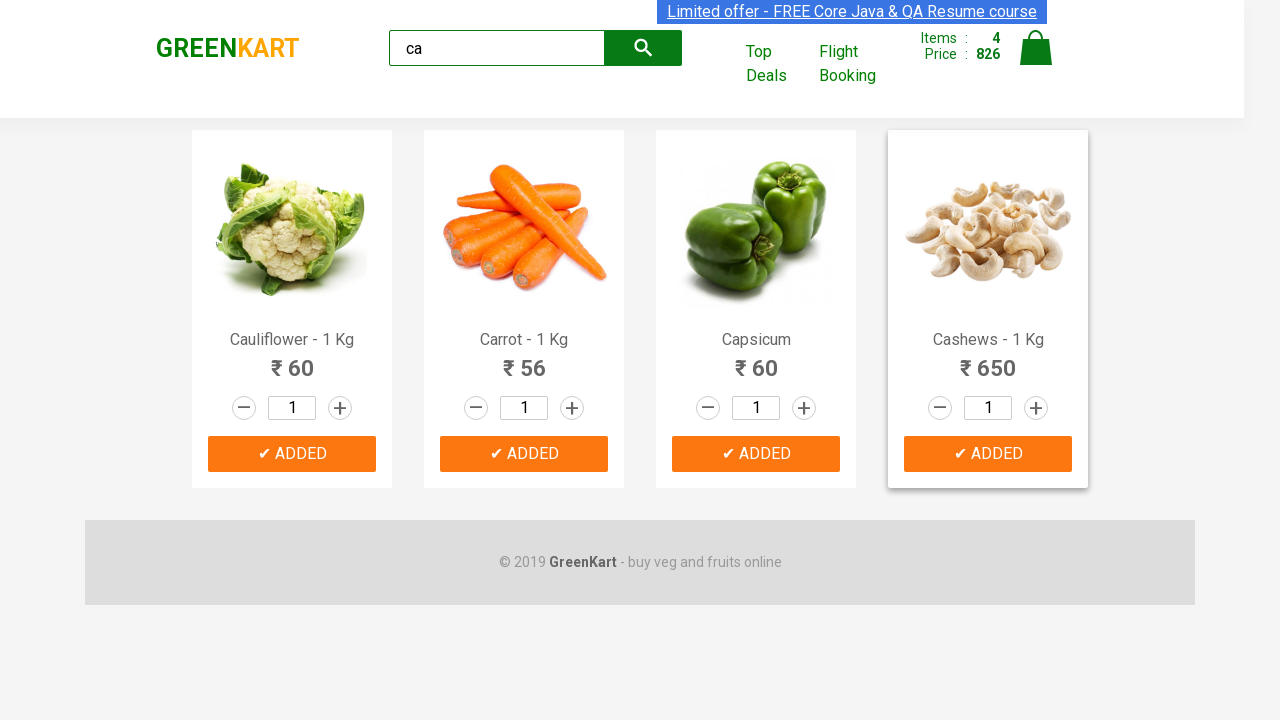